Tests the sign-up form by filling in the confirm password field

Starting URL: https://www.sharelane.com/cgi-bin/register.py?page=1&zip_code=12345

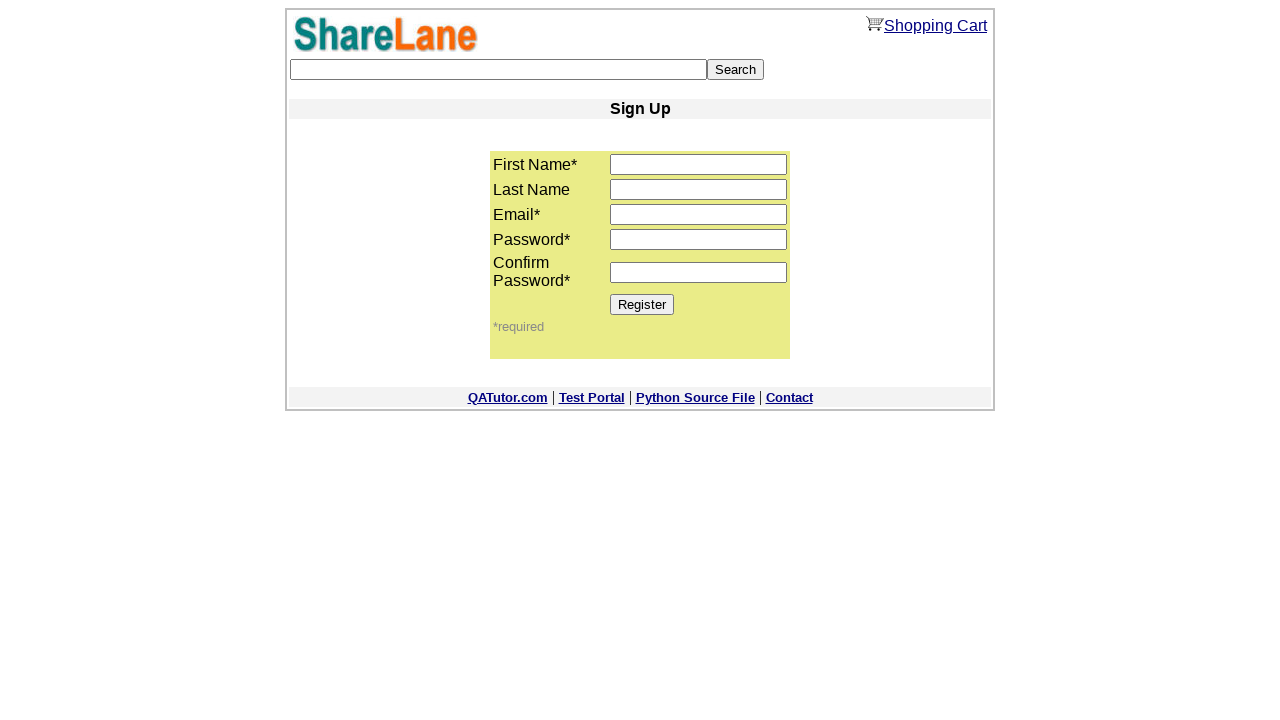

Filled confirm password field with 'ups4' on input[name='password2']
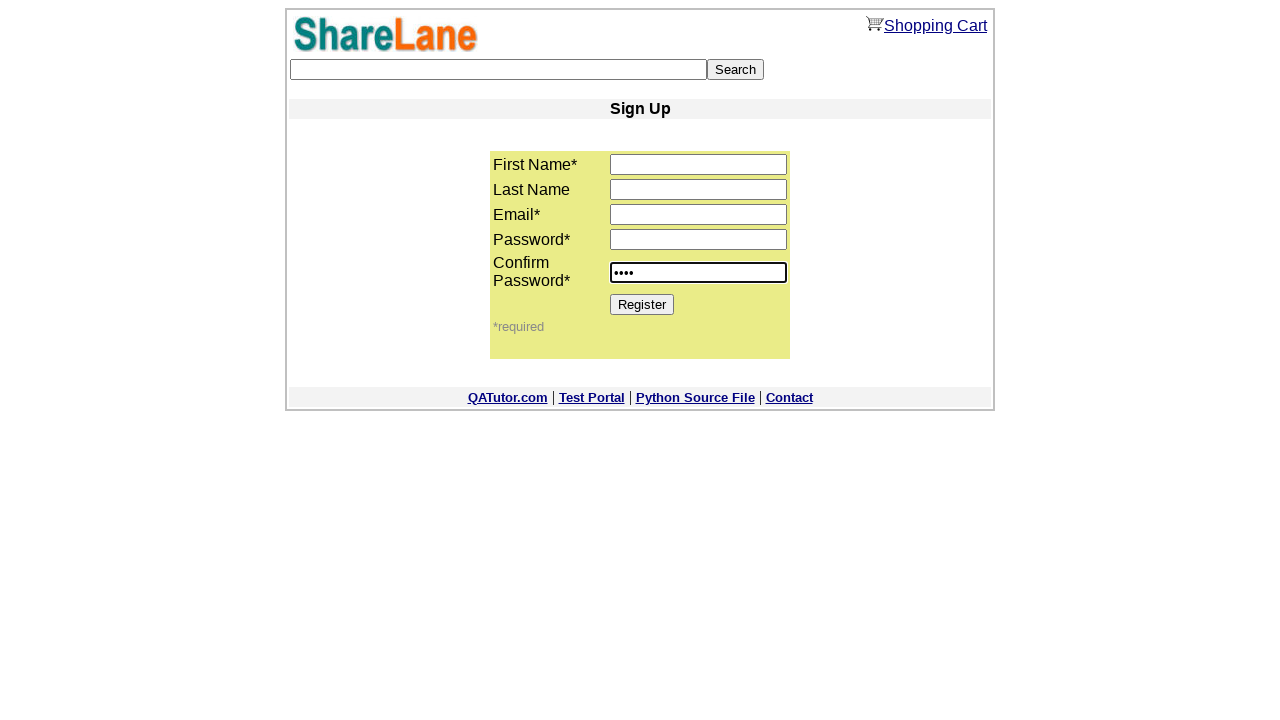

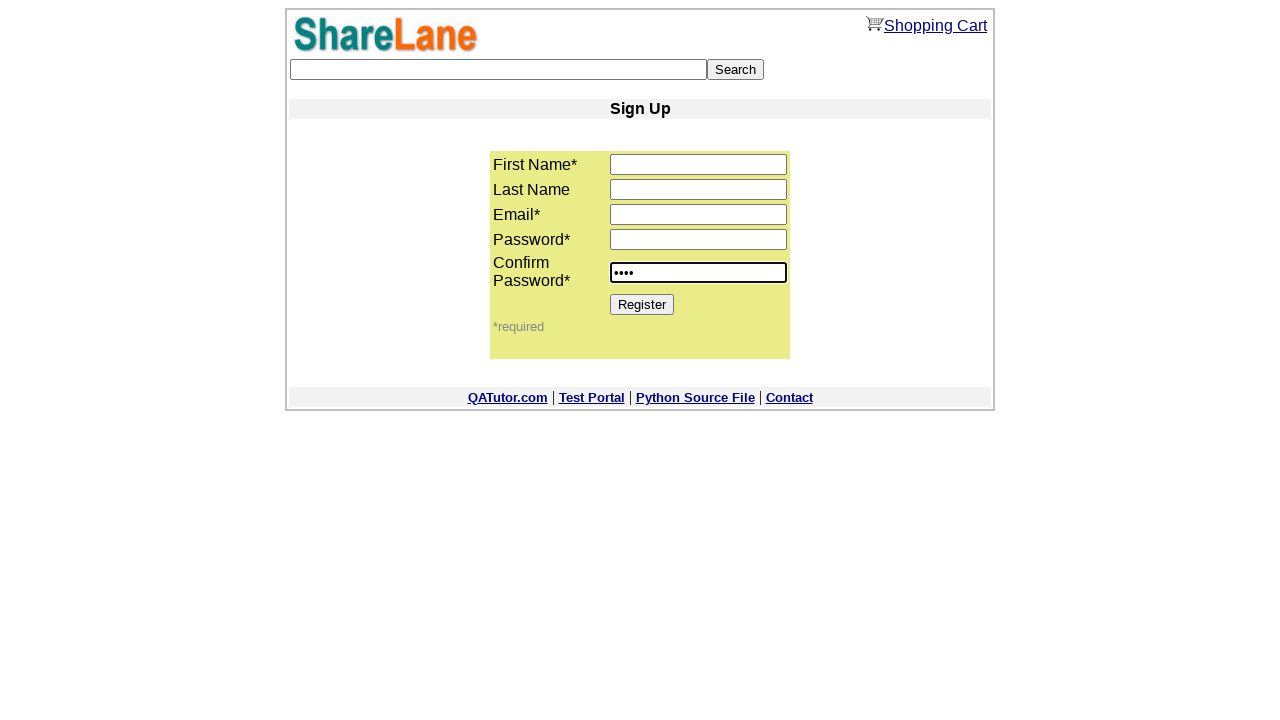